Tests successful sign-up flow by filling all required fields with valid data and submitting the form

Starting URL: https://selenium-blog.herokuapp.com/

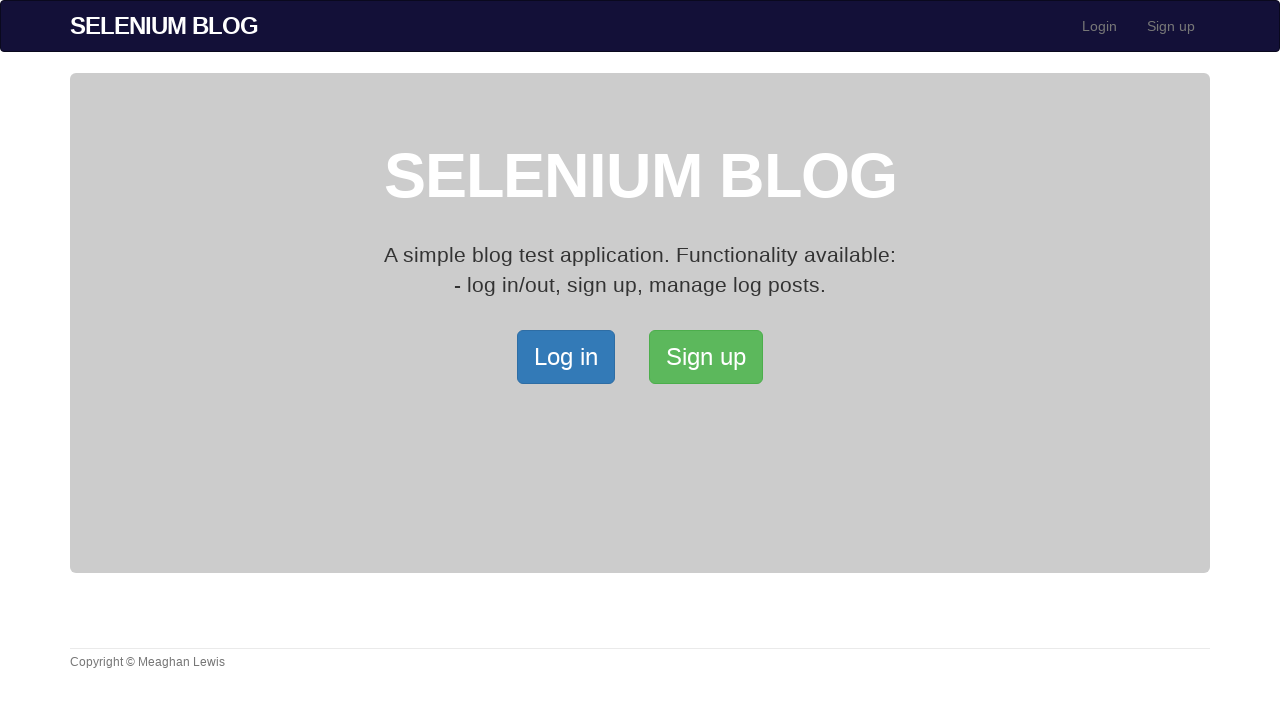

Clicked sign up button to navigate to sign up page at (706, 357) on xpath=/html/body/div[2]/div/a[2]
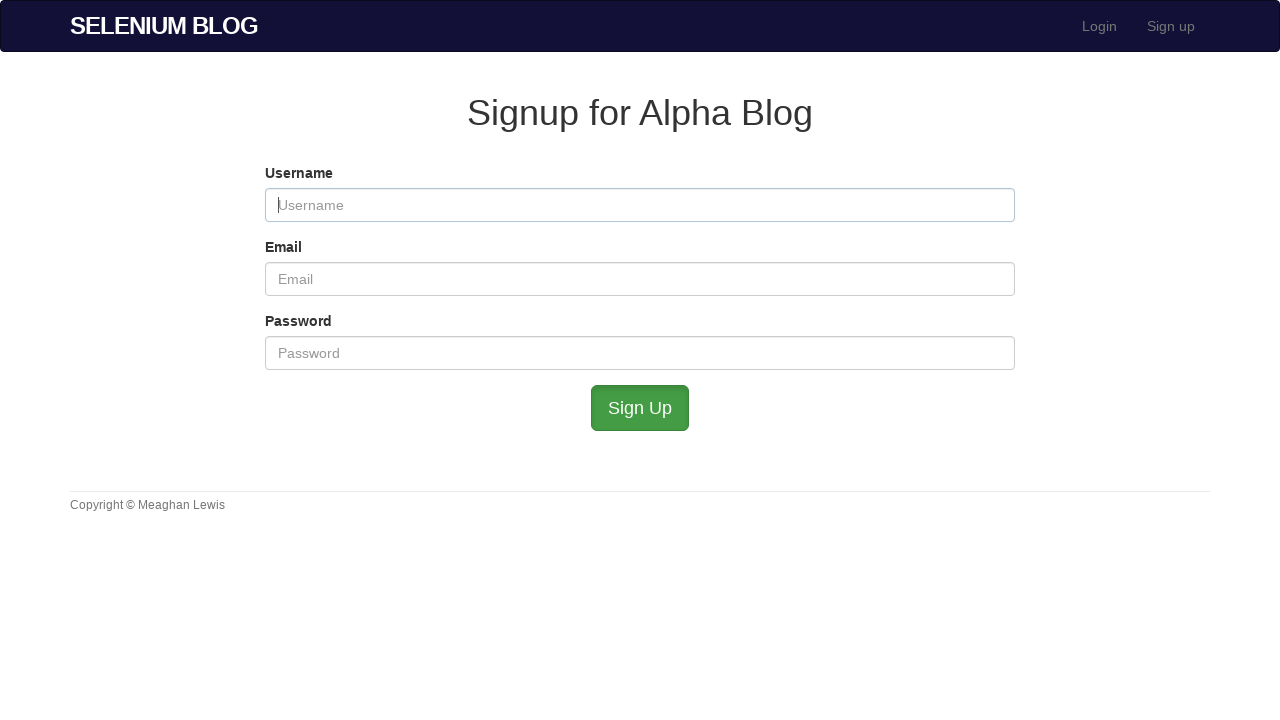

Filled username field with 'TestUser98765' on #user_username
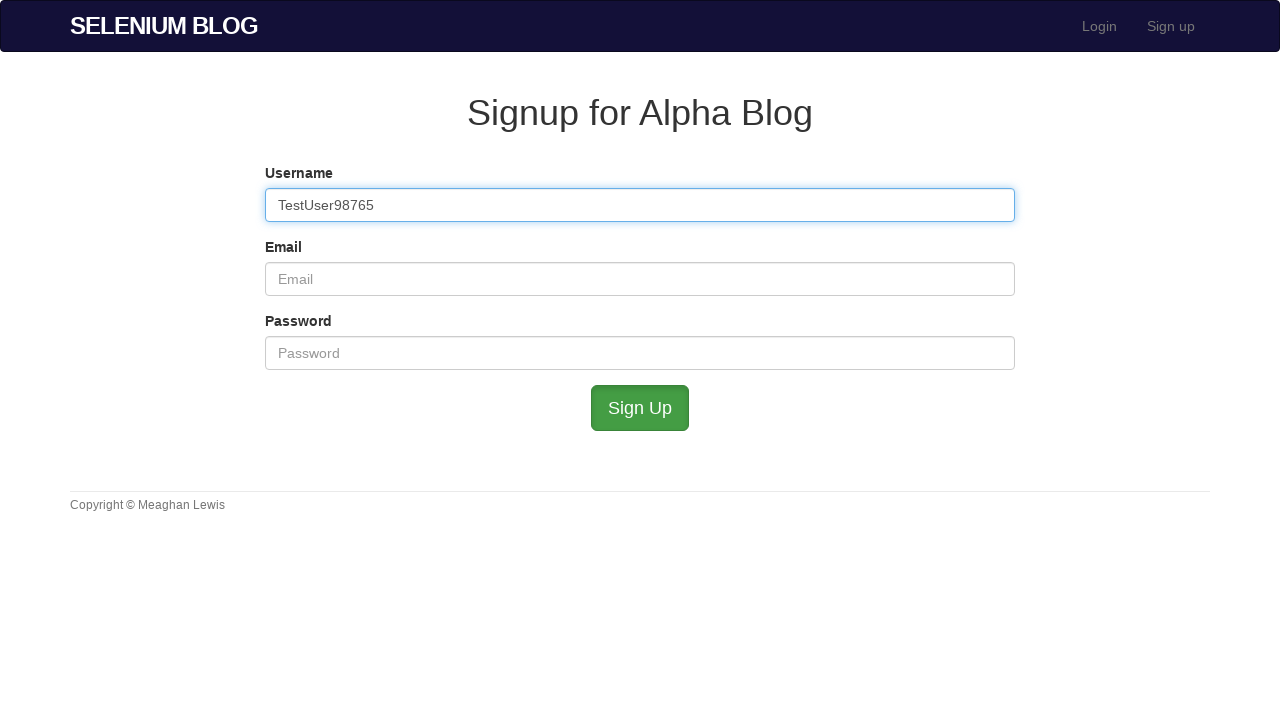

Filled email field with 'testuser98765@gmail.com' on #user_email
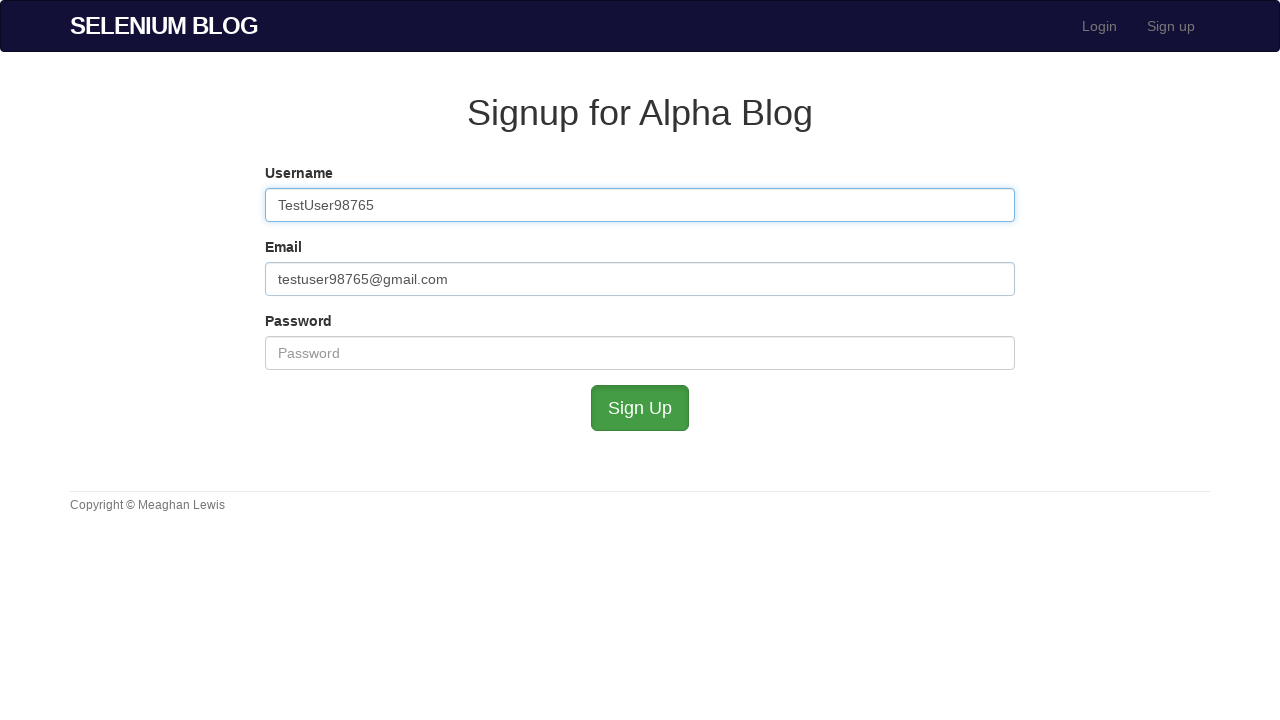

Filled password field with 'admin' on #user_password
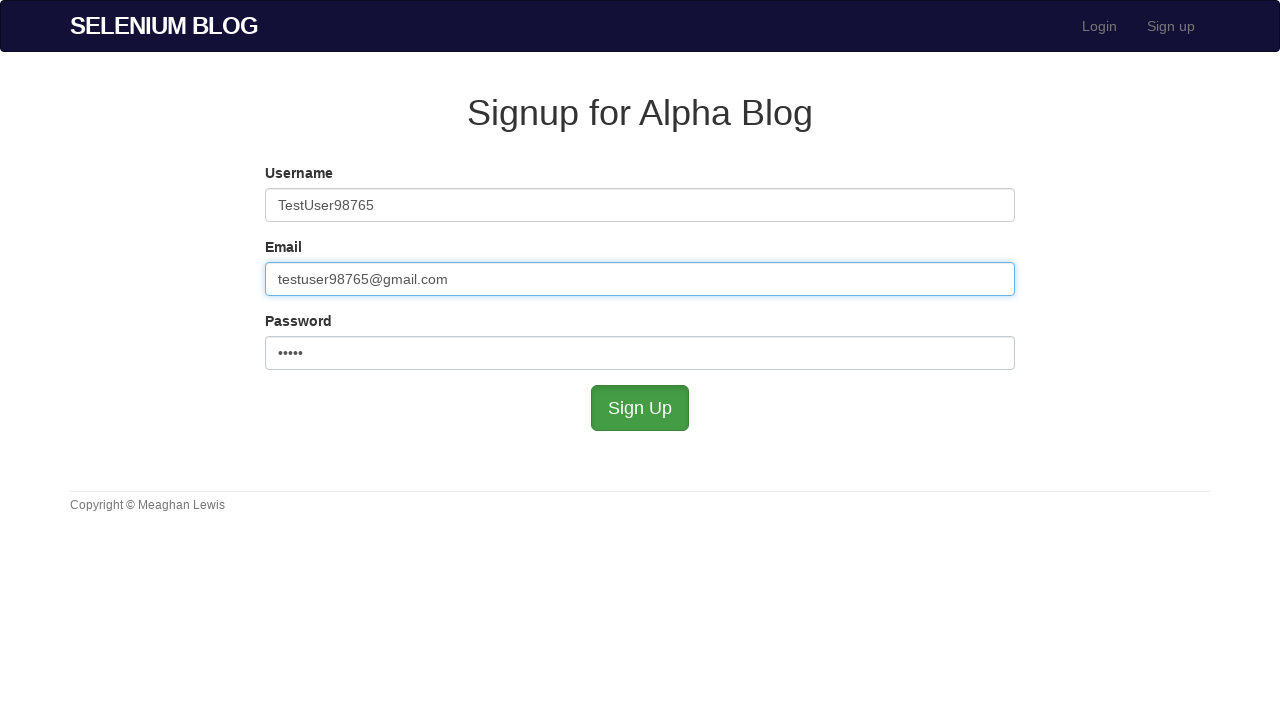

Clicked submit button to complete sign-up at (640, 408) on #submit
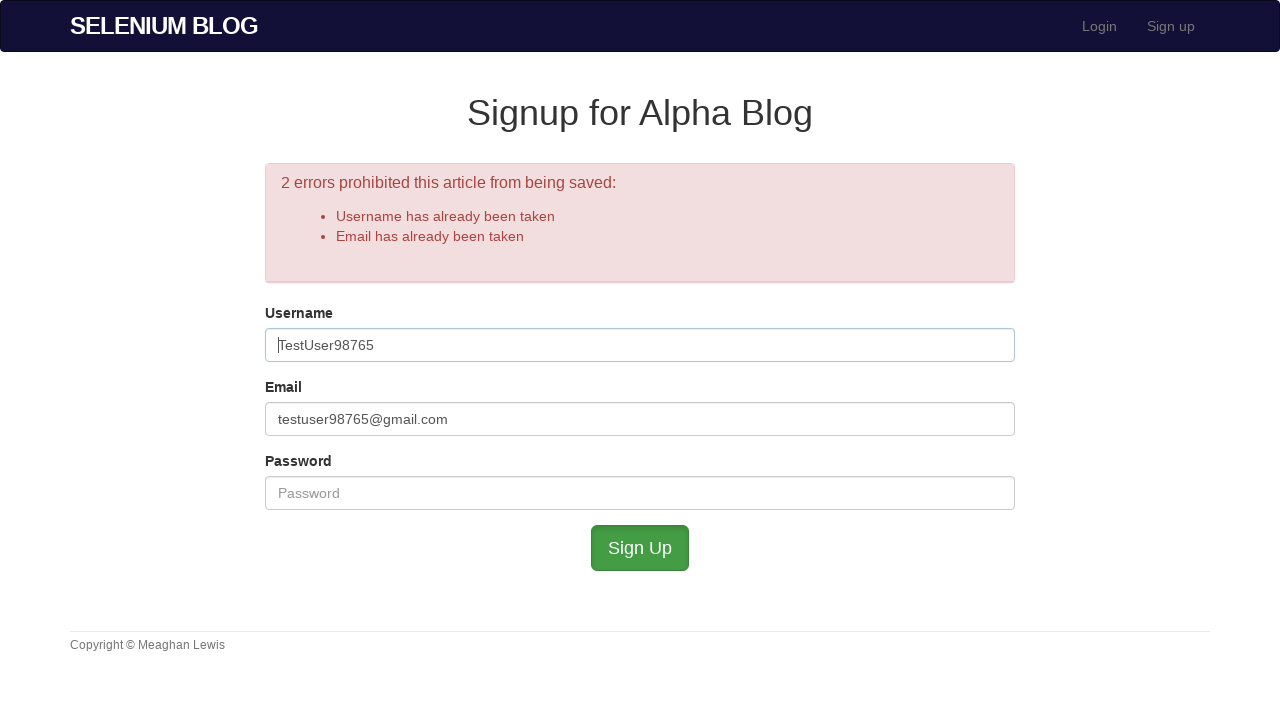

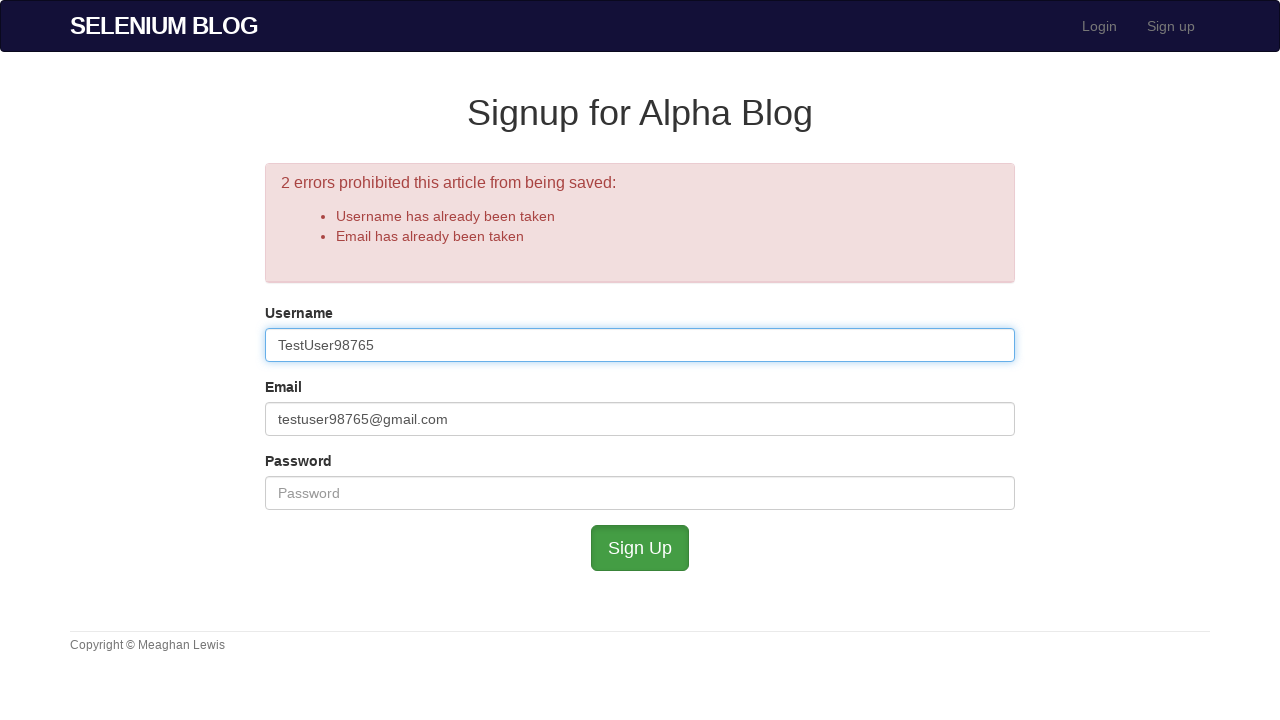